Navigates to the nopCommerce demo site and counts the number of anchor link elements on the page

Starting URL: https://demo.nopcommerce.com

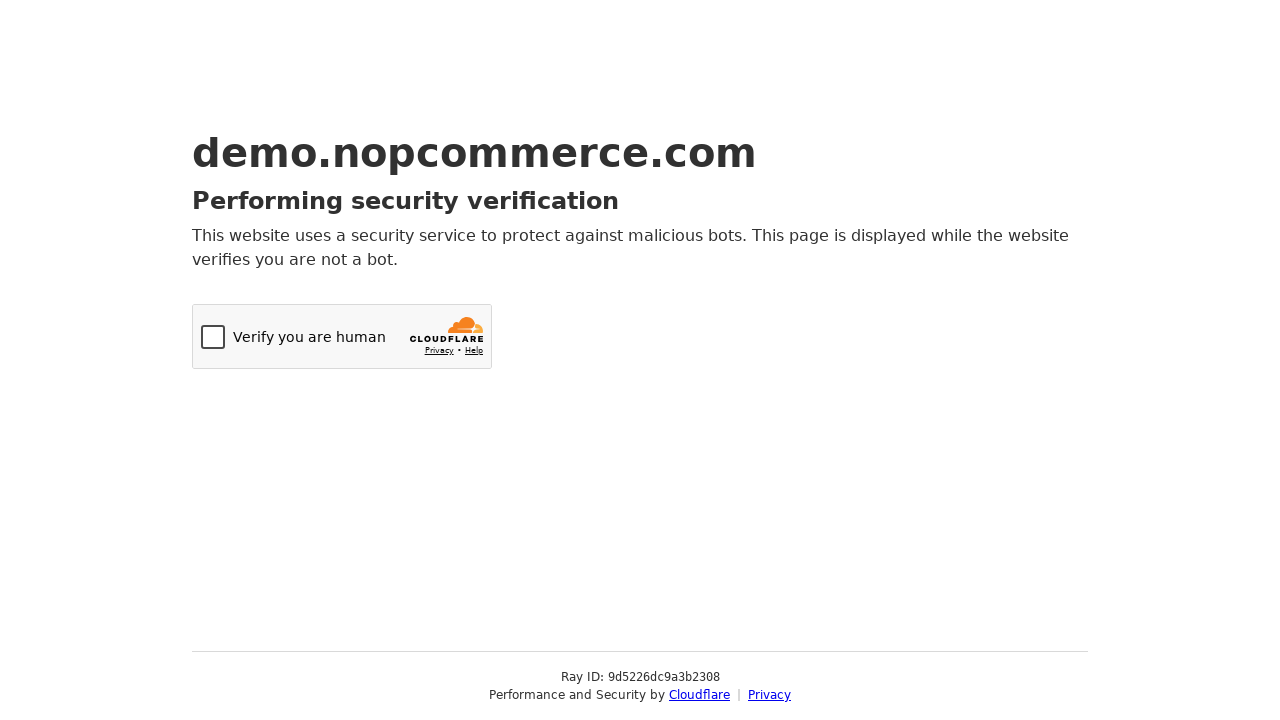

Navigated to nopCommerce demo site
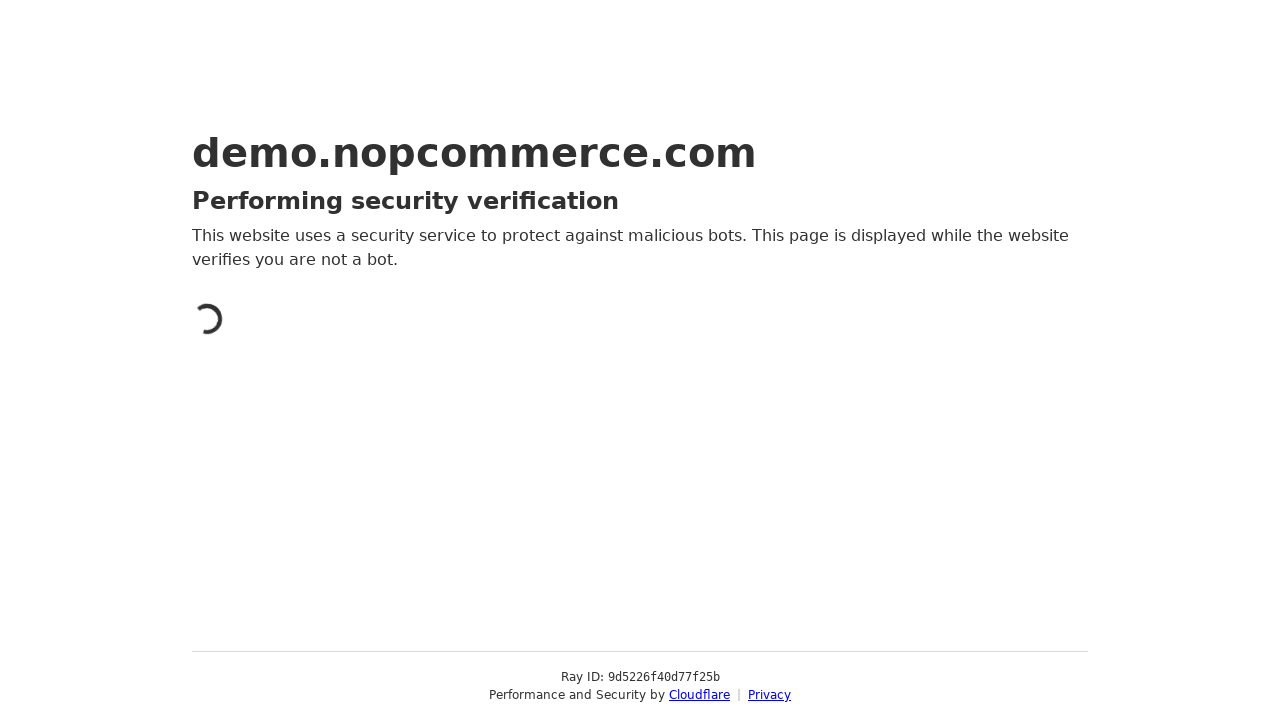

Waited for anchor elements to be present on the page
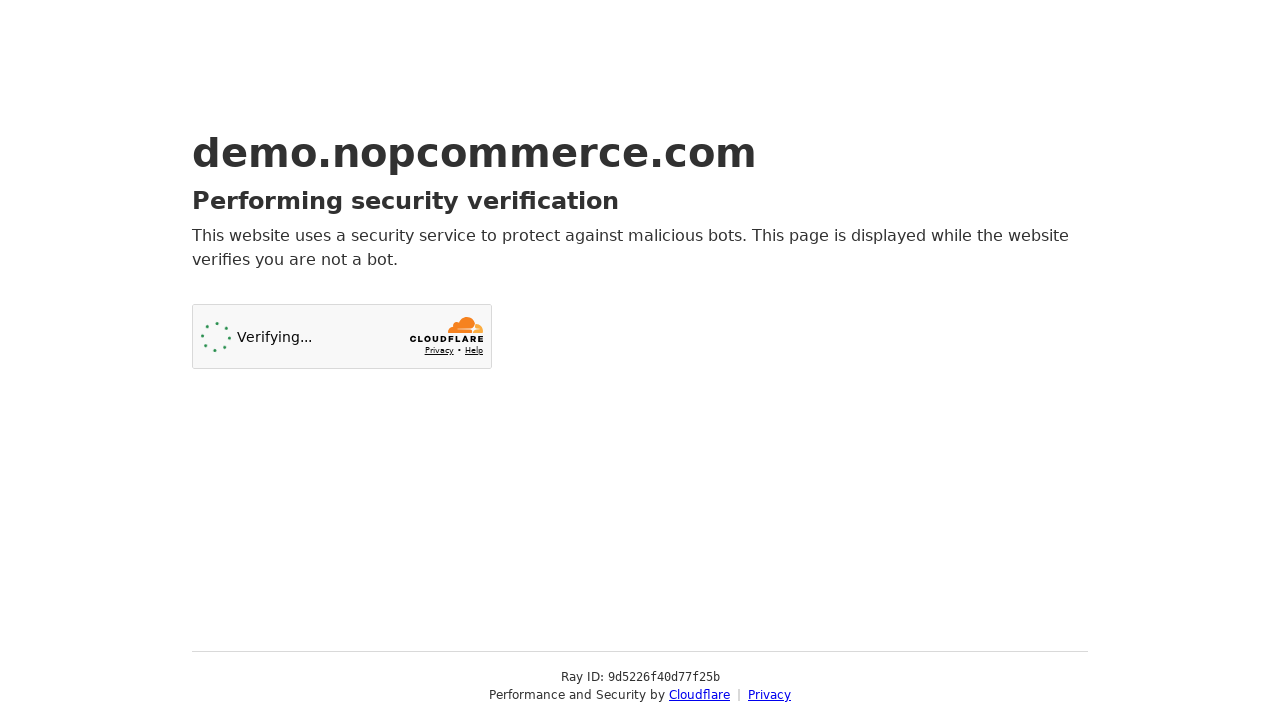

Located all anchor elements on the page
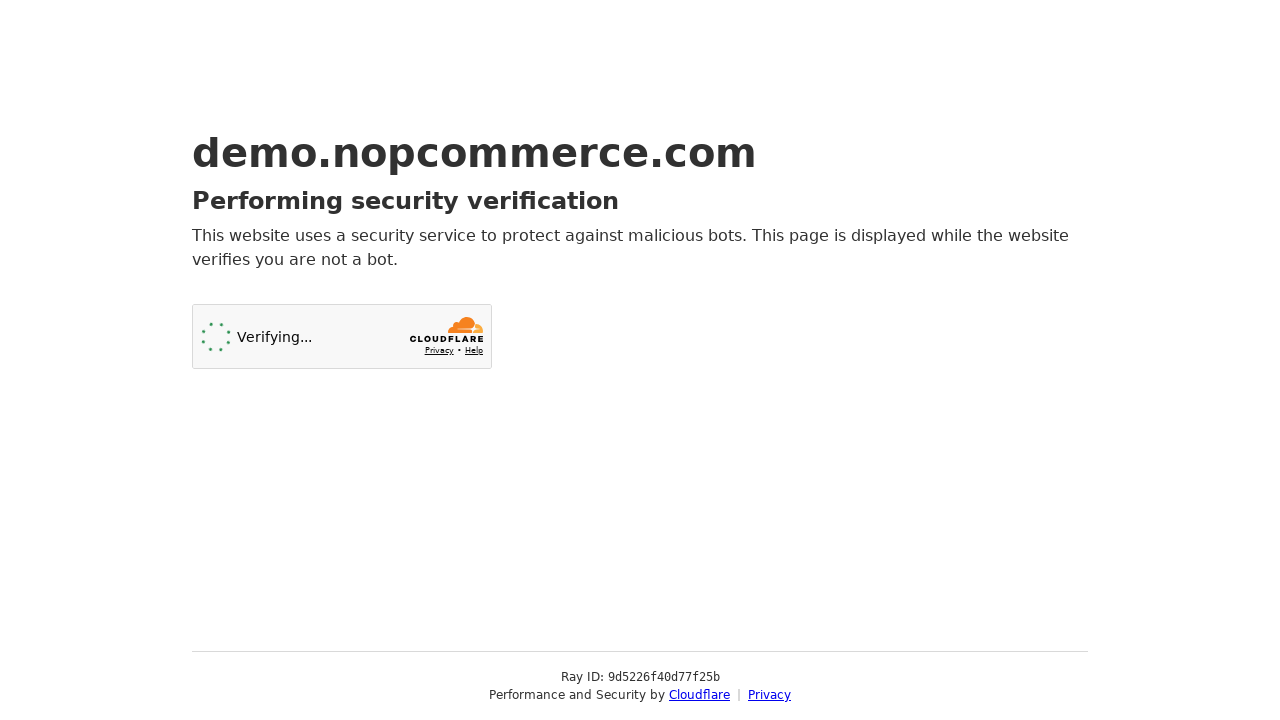

Counted 2 anchor link elements on the page
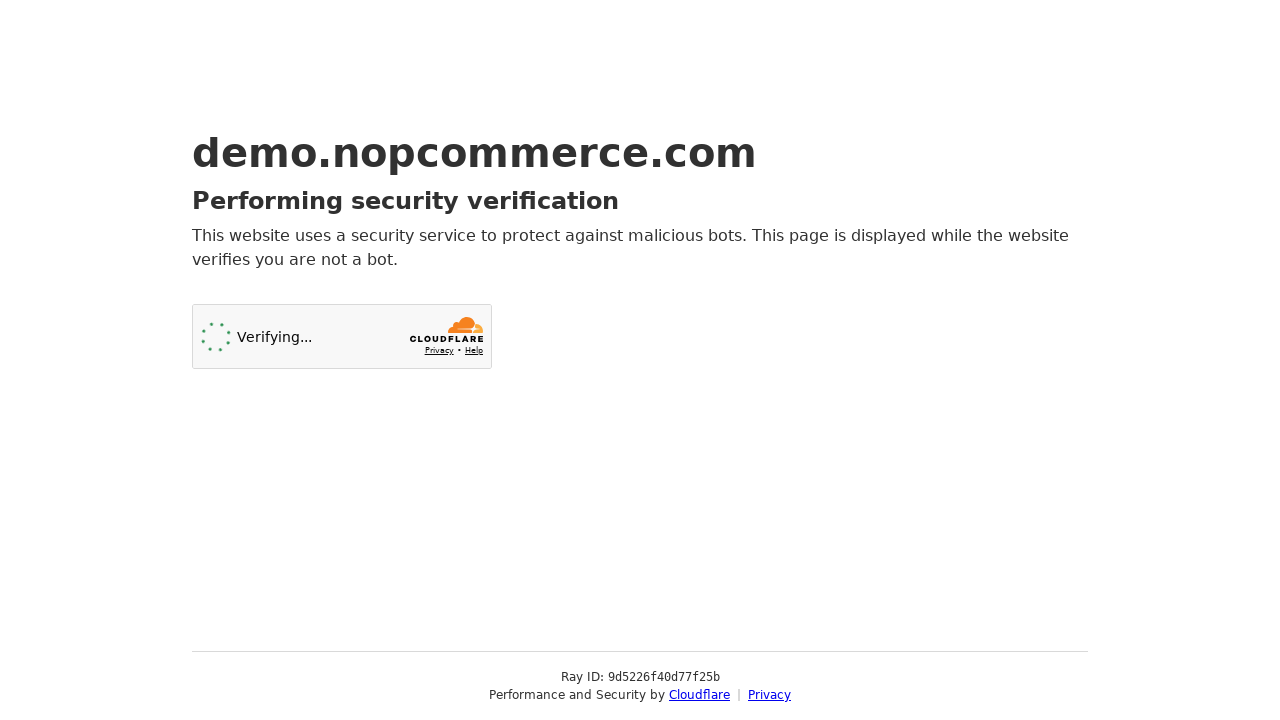

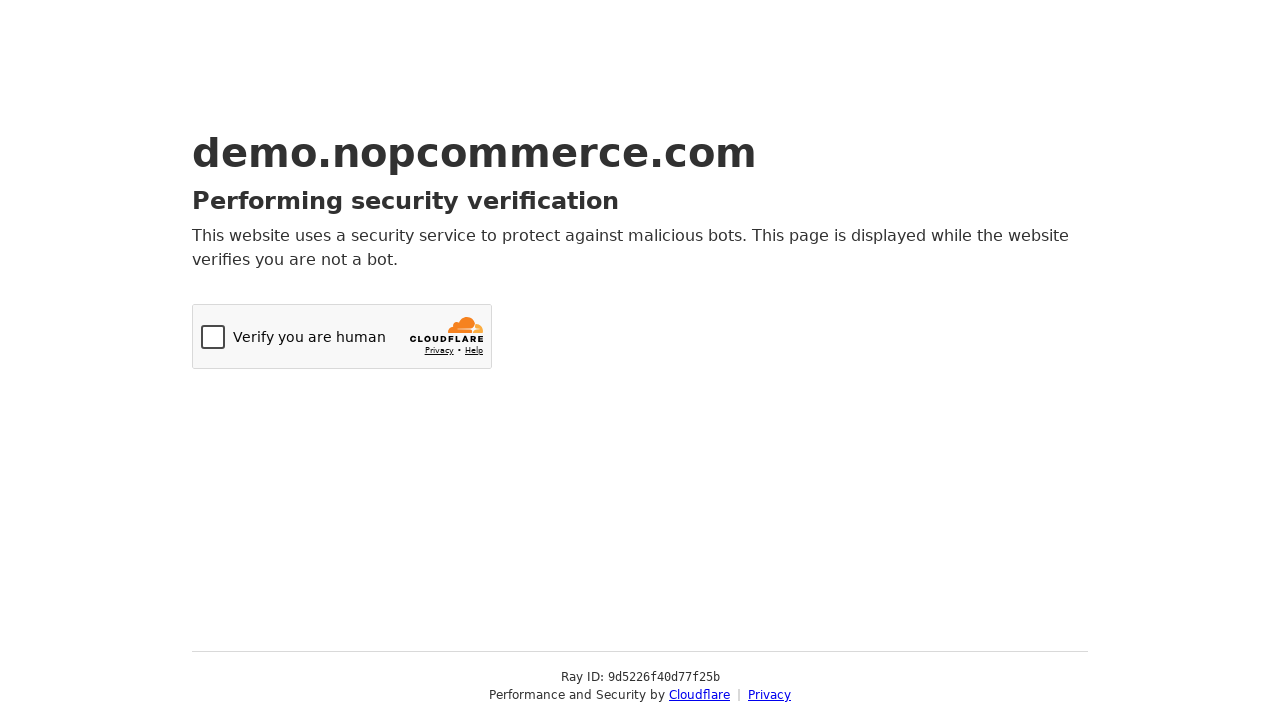